Tests right-click context menu functionality by right-clicking a button, selecting the 'Copy' option from the context menu, and accepting the resulting alert dialog

Starting URL: http://swisnl.github.io/jQuery-contextMenu/demo.html

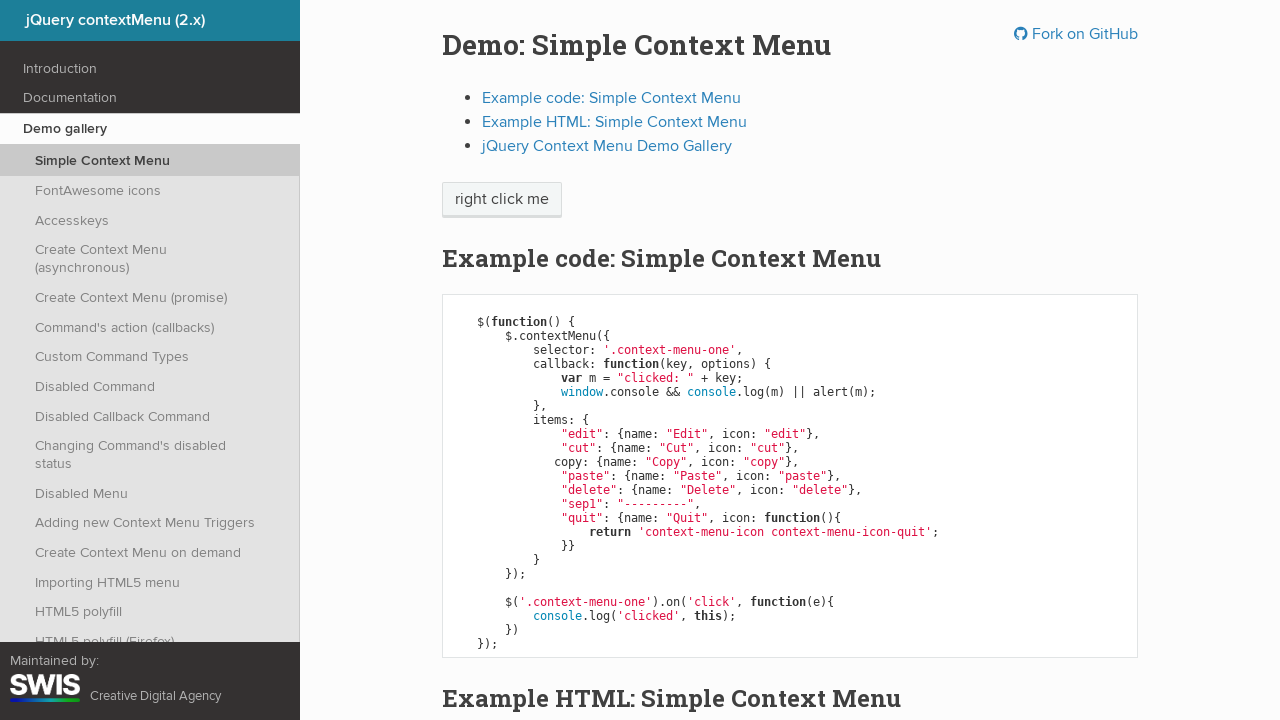

Right-clicked on context menu button at (502, 200) on span.context-menu-one.btn.btn-neutral
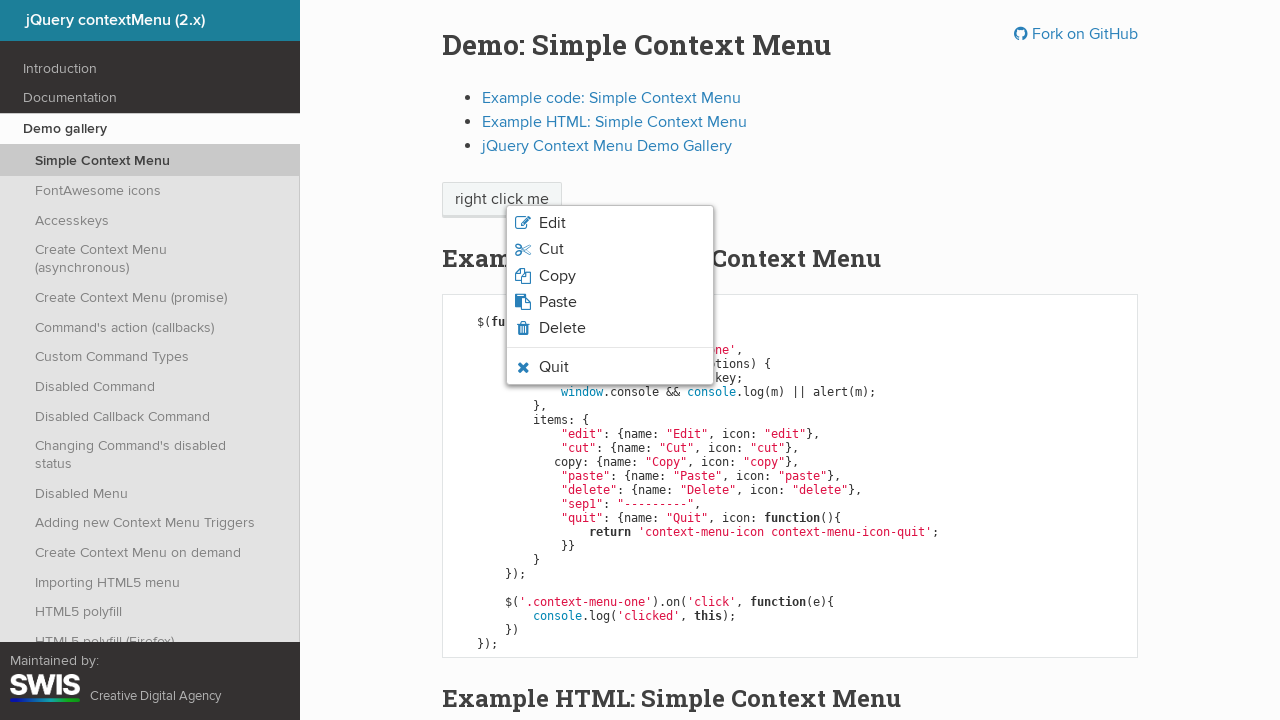

Clicked on 'Copy' option in context menu at (557, 276) on xpath=//span[normalize-space()='Copy']
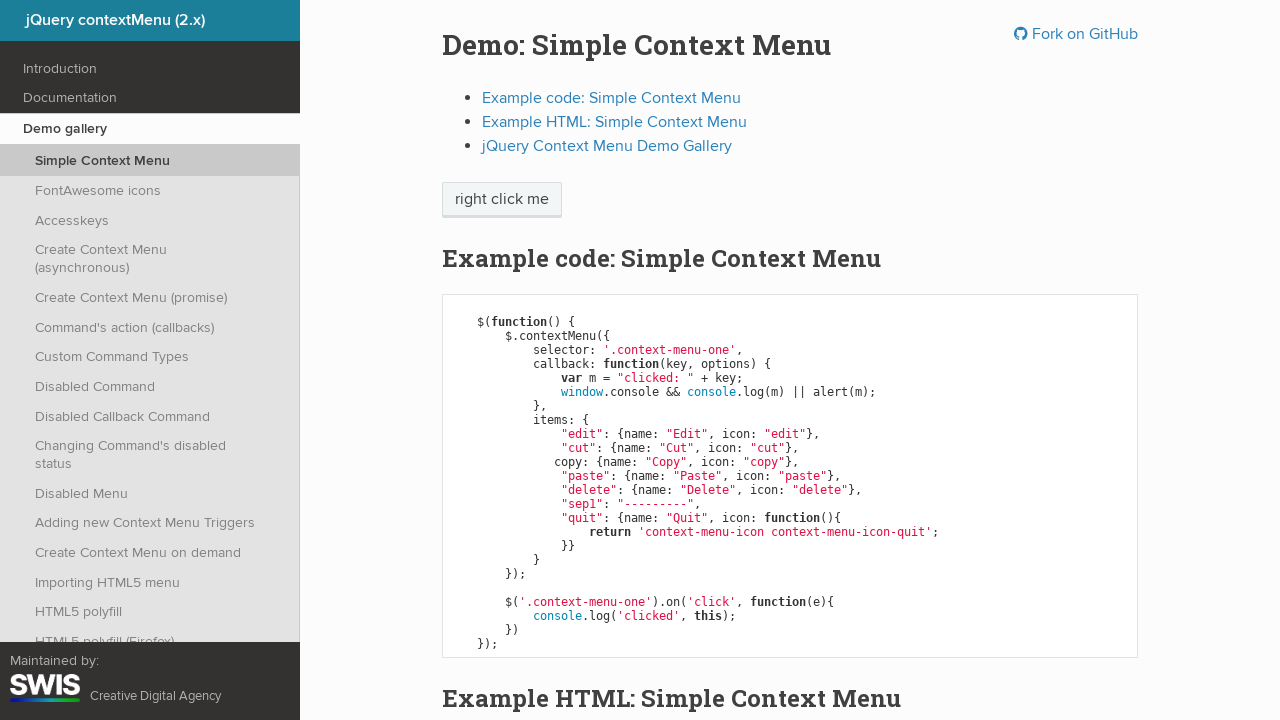

Set up dialog handler to accept alert
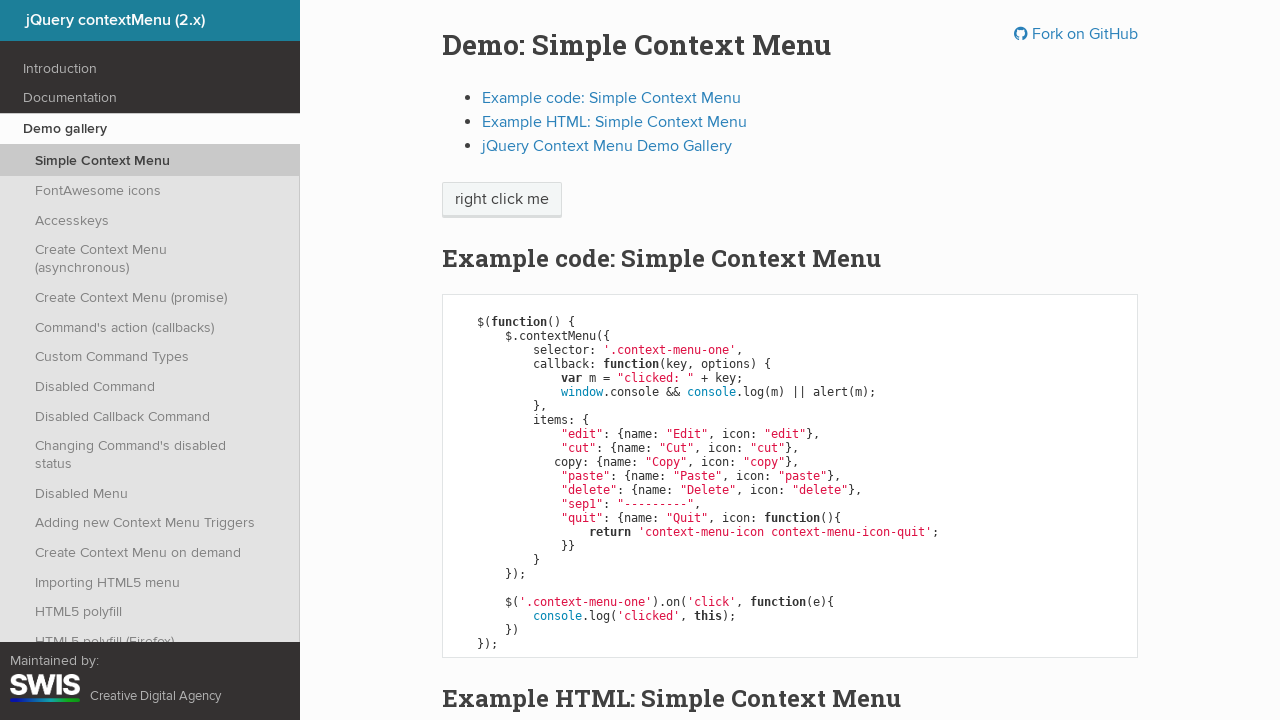

Waited for alert dialog to appear
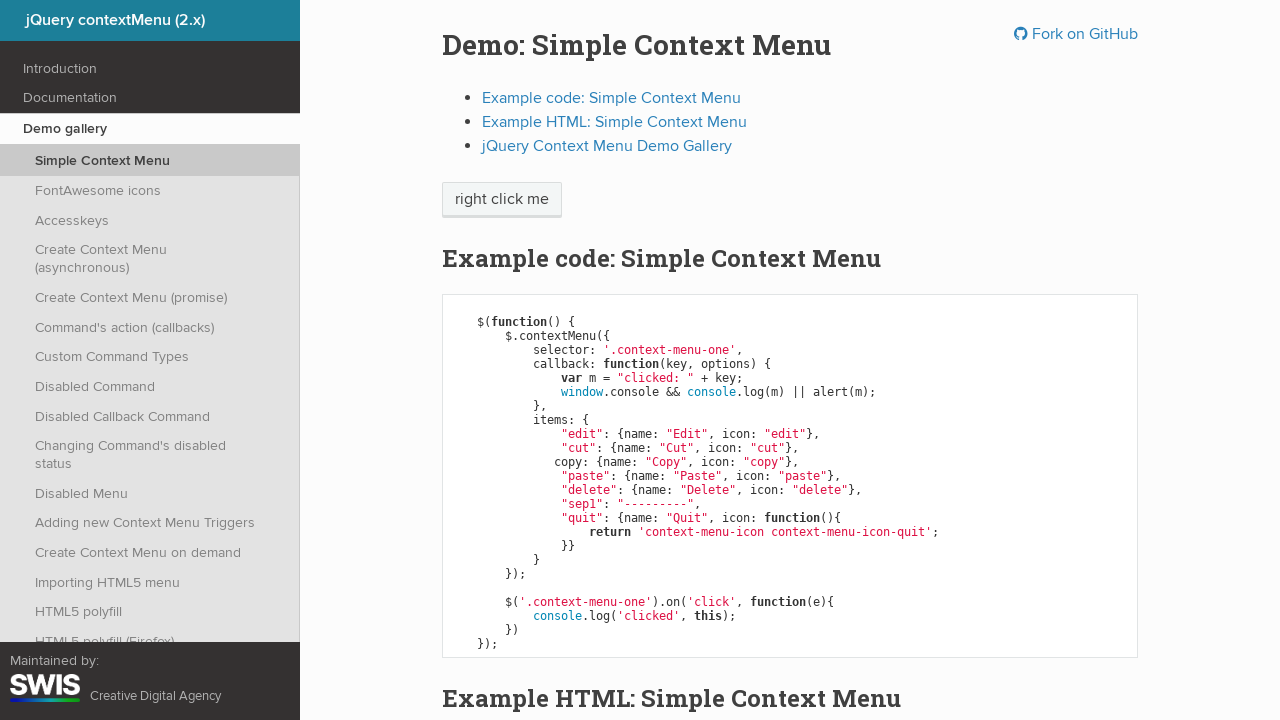

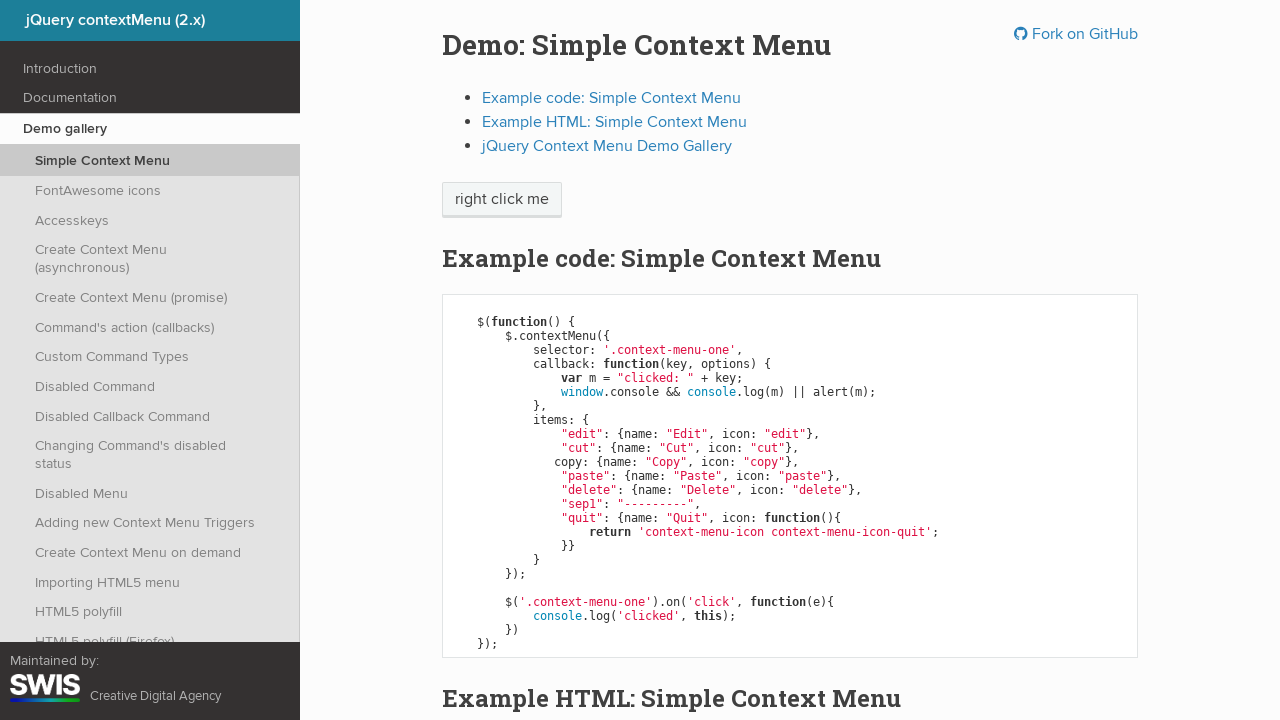